Tests marking individual todo items as complete by checking their checkboxes

Starting URL: https://demo.playwright.dev/todomvc

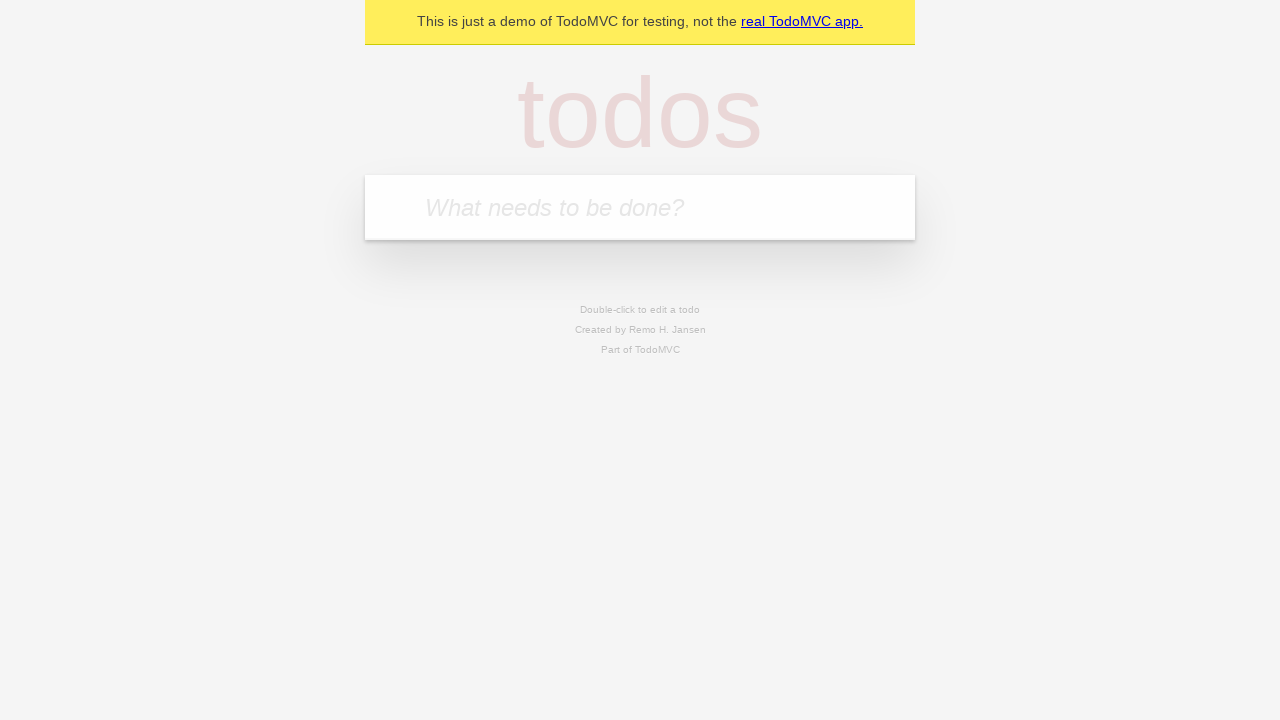

Filled todo input with 'buy some cheese' on internal:attr=[placeholder="What needs to be done?"i]
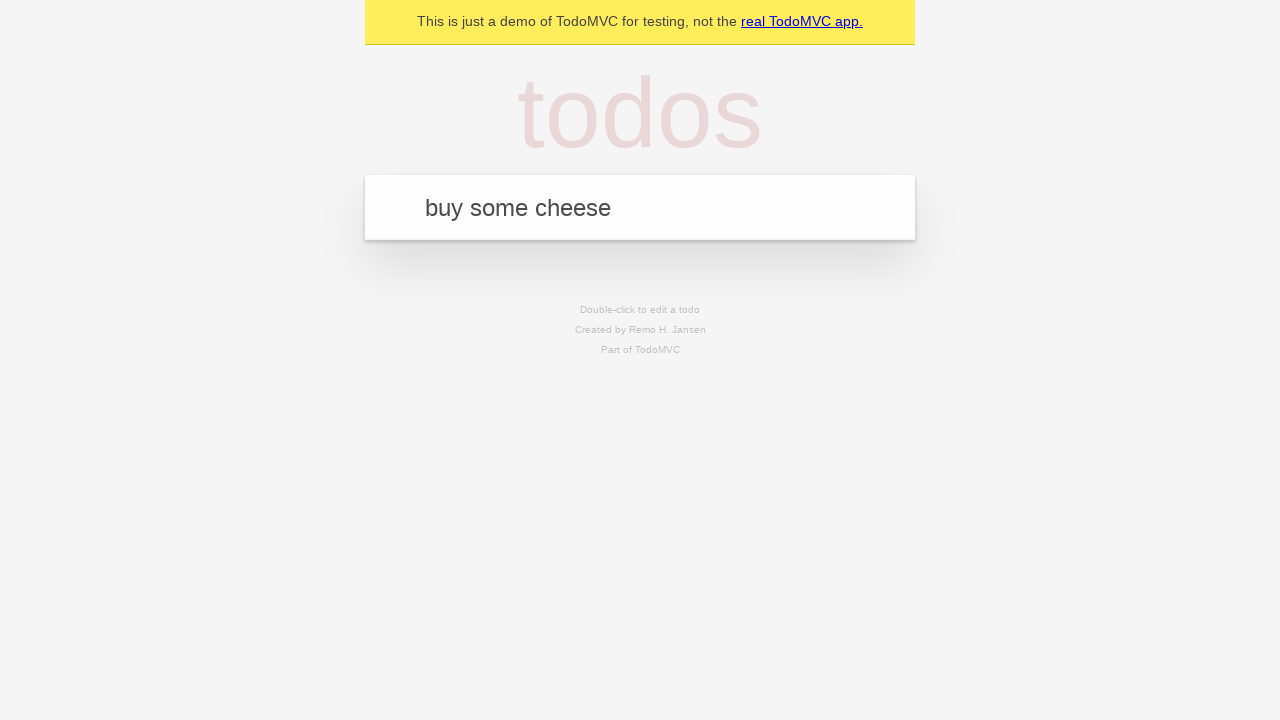

Pressed Enter to add 'buy some cheese' to todo list on internal:attr=[placeholder="What needs to be done?"i]
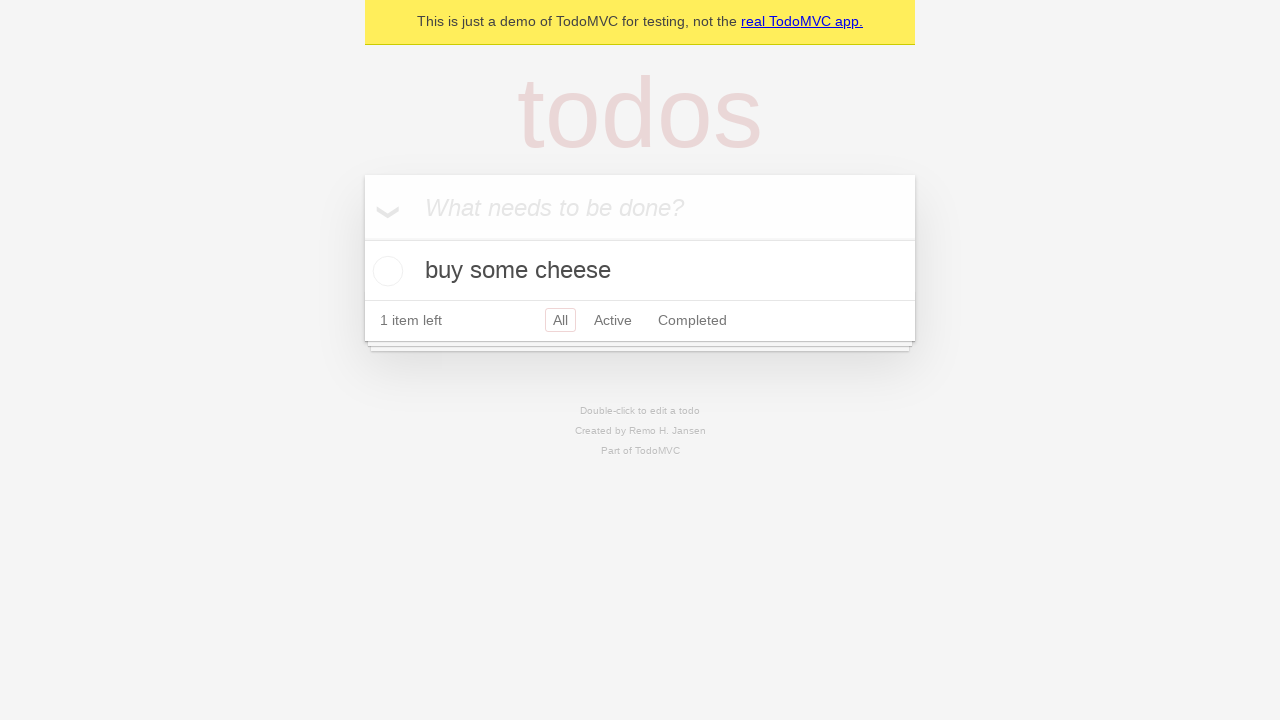

Filled todo input with 'feed the cat' on internal:attr=[placeholder="What needs to be done?"i]
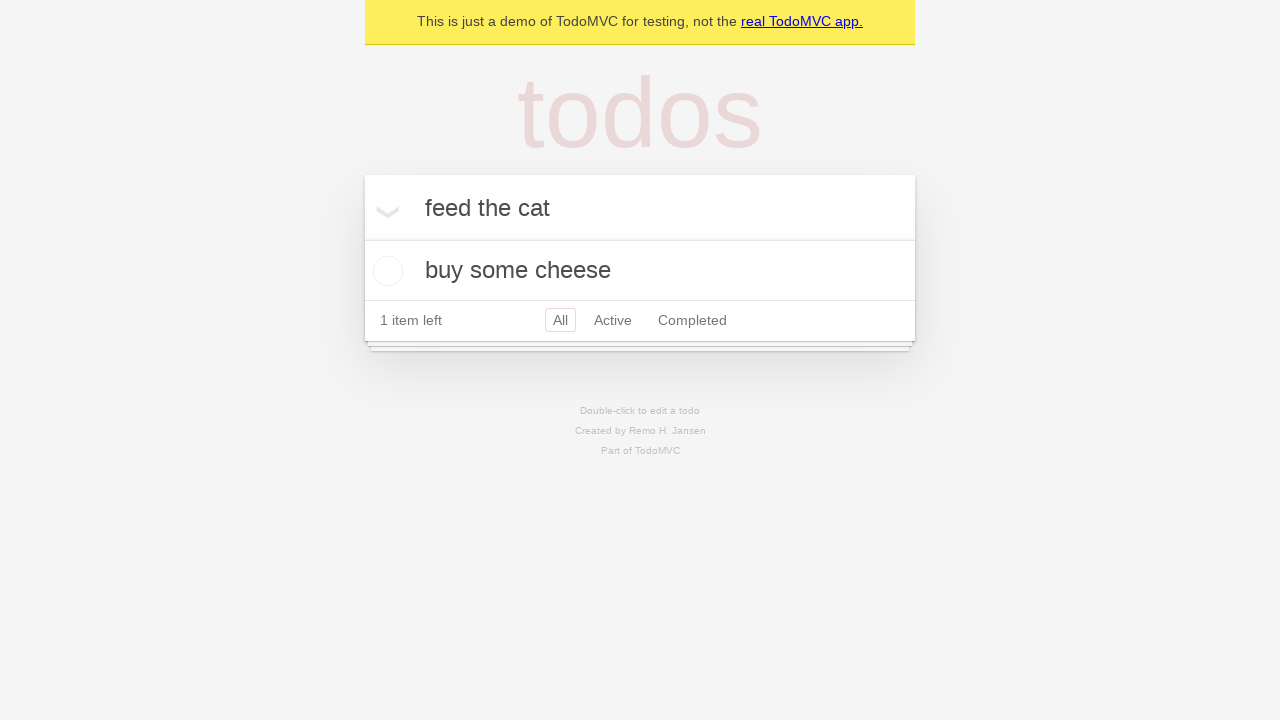

Pressed Enter to add 'feed the cat' to todo list on internal:attr=[placeholder="What needs to be done?"i]
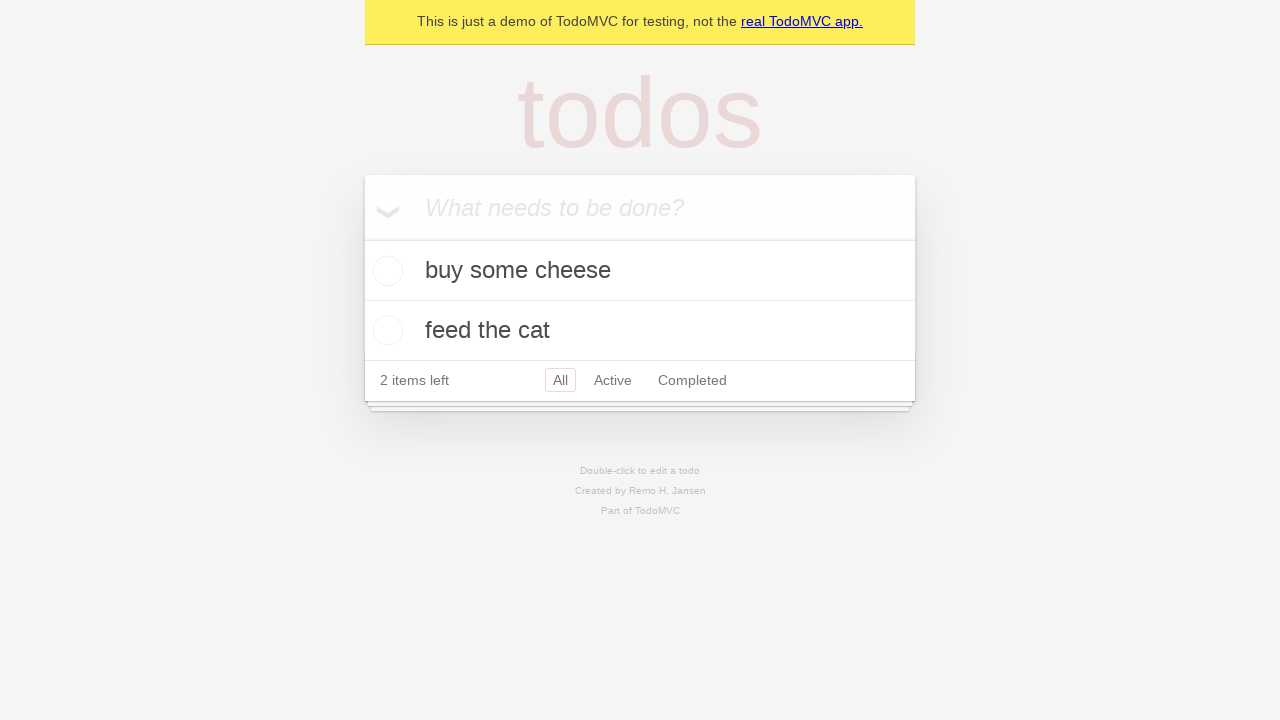

Waited for second todo item to load
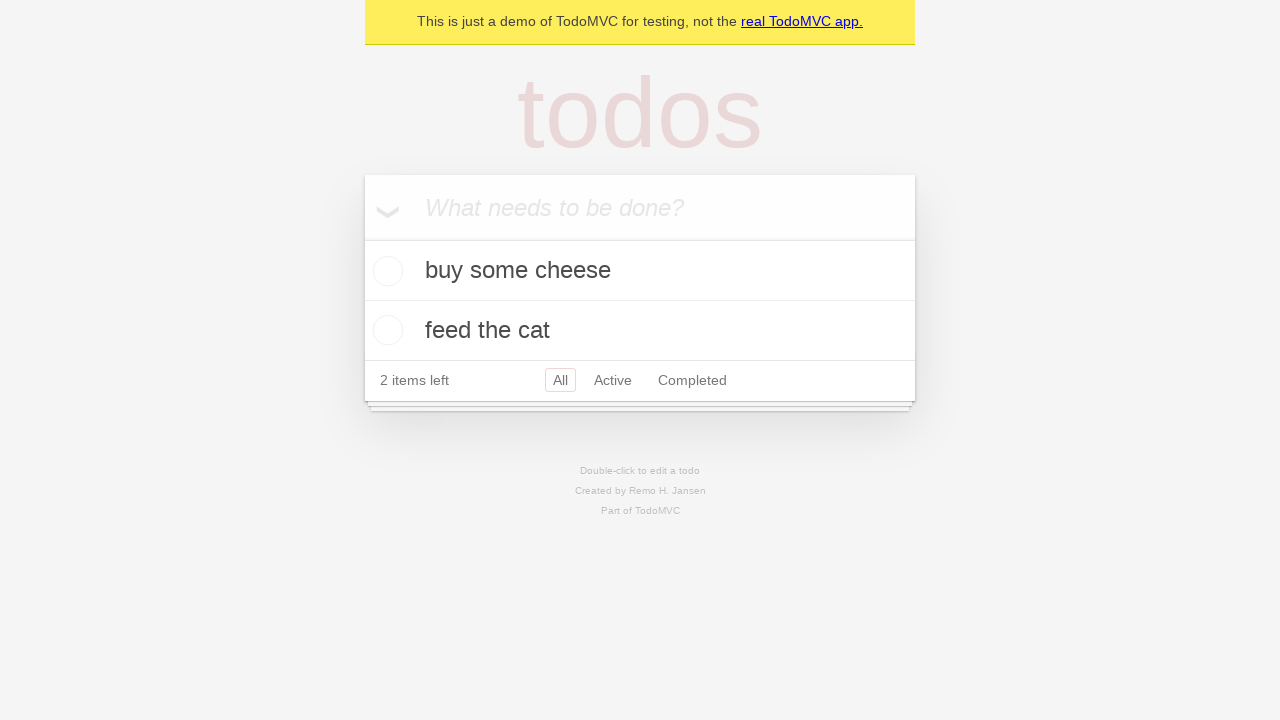

Checked checkbox for first todo item 'buy some cheese' at (385, 271) on [data-testid='todo-item'] >> nth=0 >> internal:role=checkbox
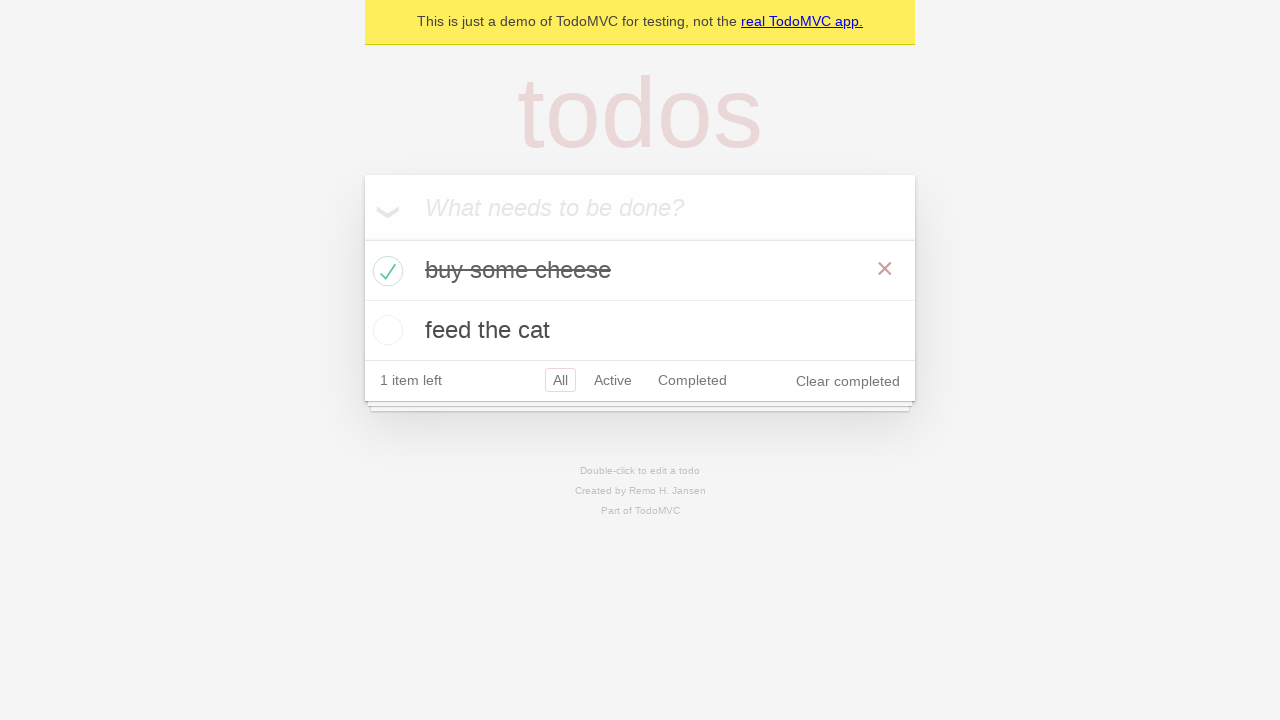

Checked checkbox for second todo item 'feed the cat' at (385, 330) on [data-testid='todo-item'] >> nth=1 >> internal:role=checkbox
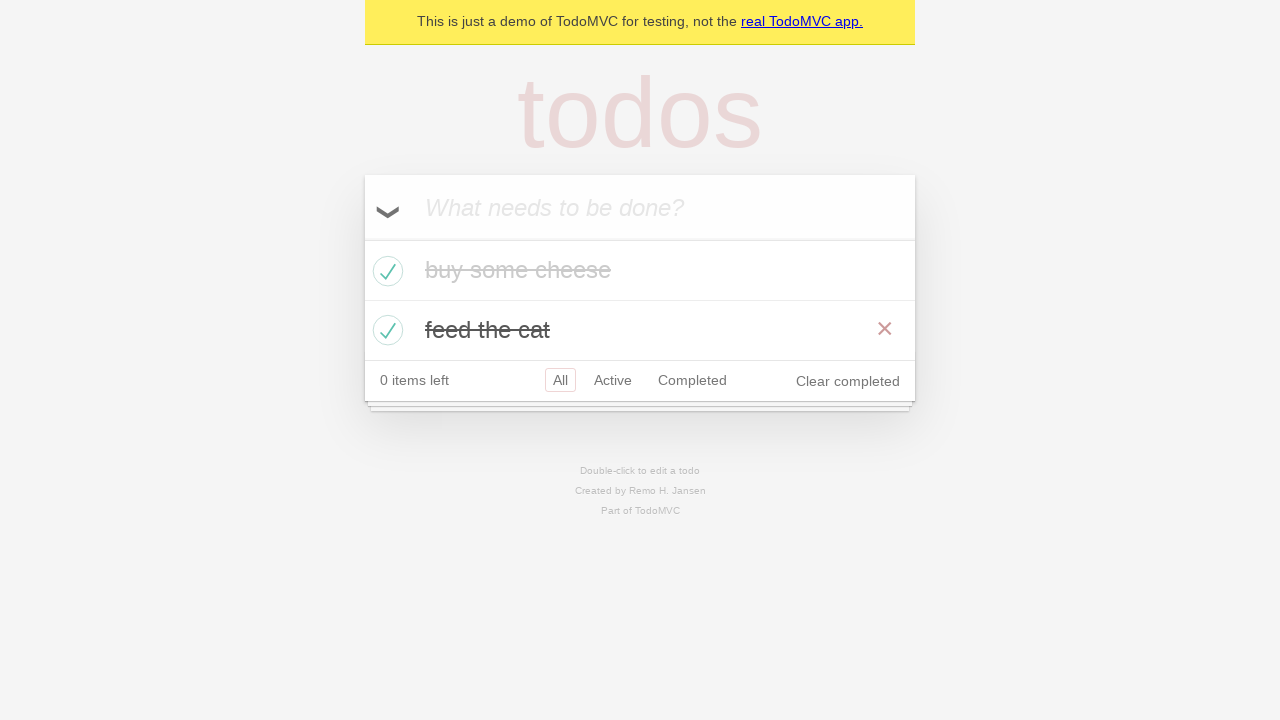

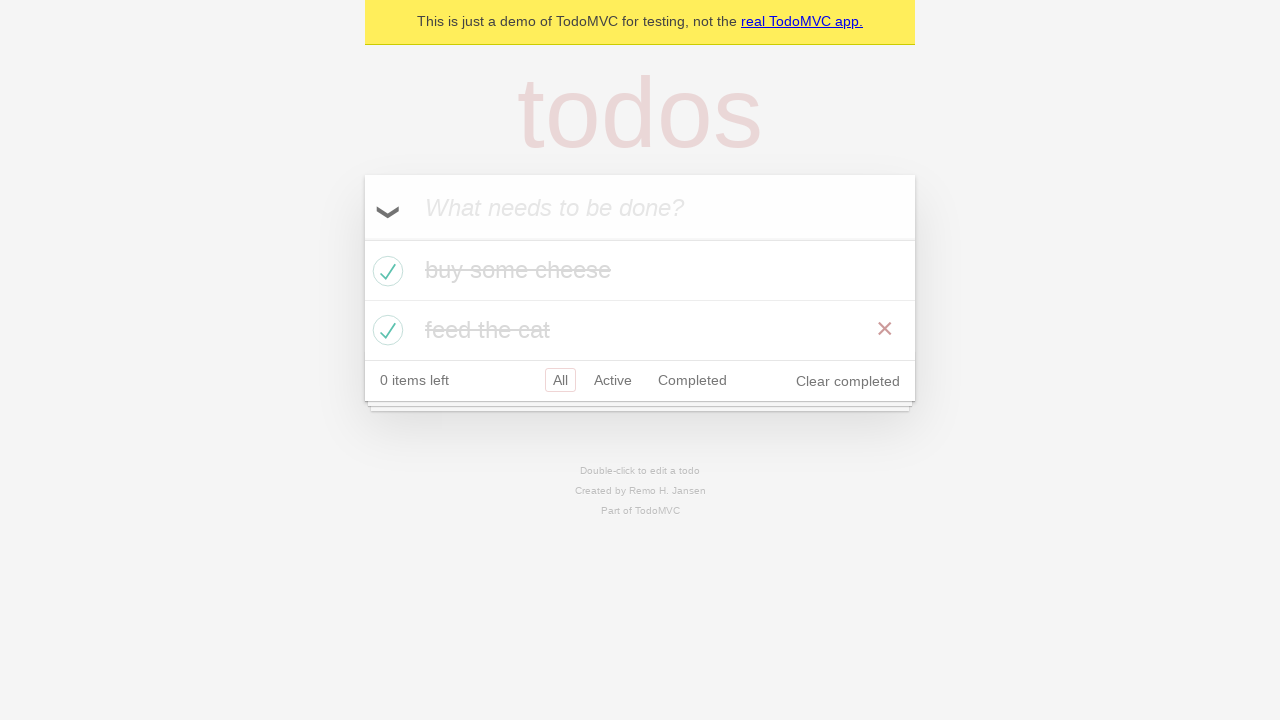